Tests JavaScript alert functionality by clicking on the second button on the demo page

Starting URL: http://the-internet.herokuapp.com/javascript_alerts

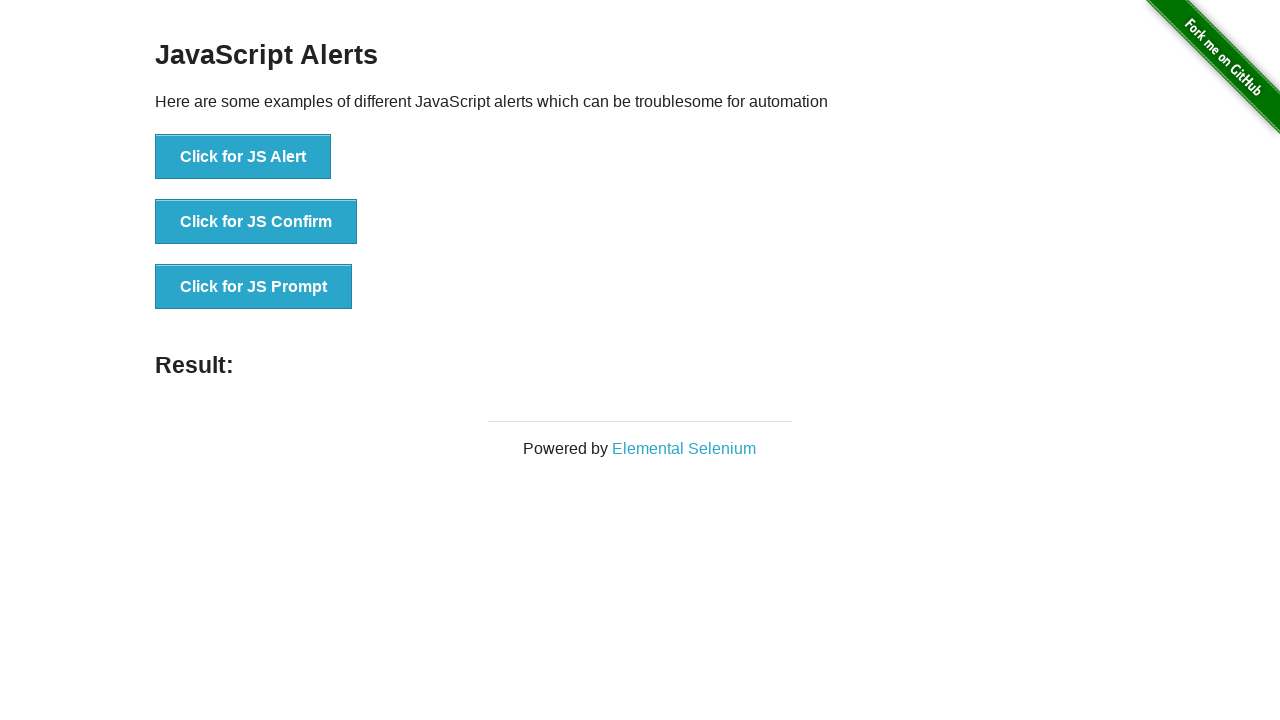

Located all buttons on the page
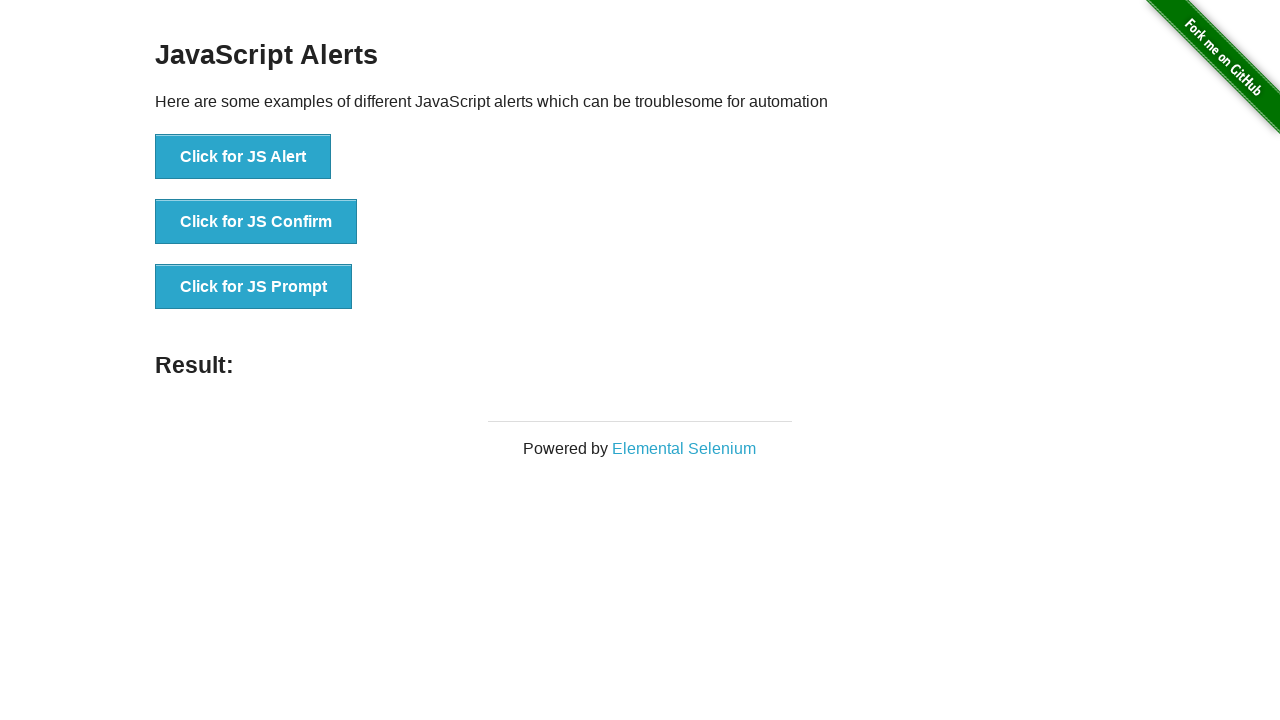

Clicked the second button (JavaScript Confirm button) at (256, 222) on button >> nth=1
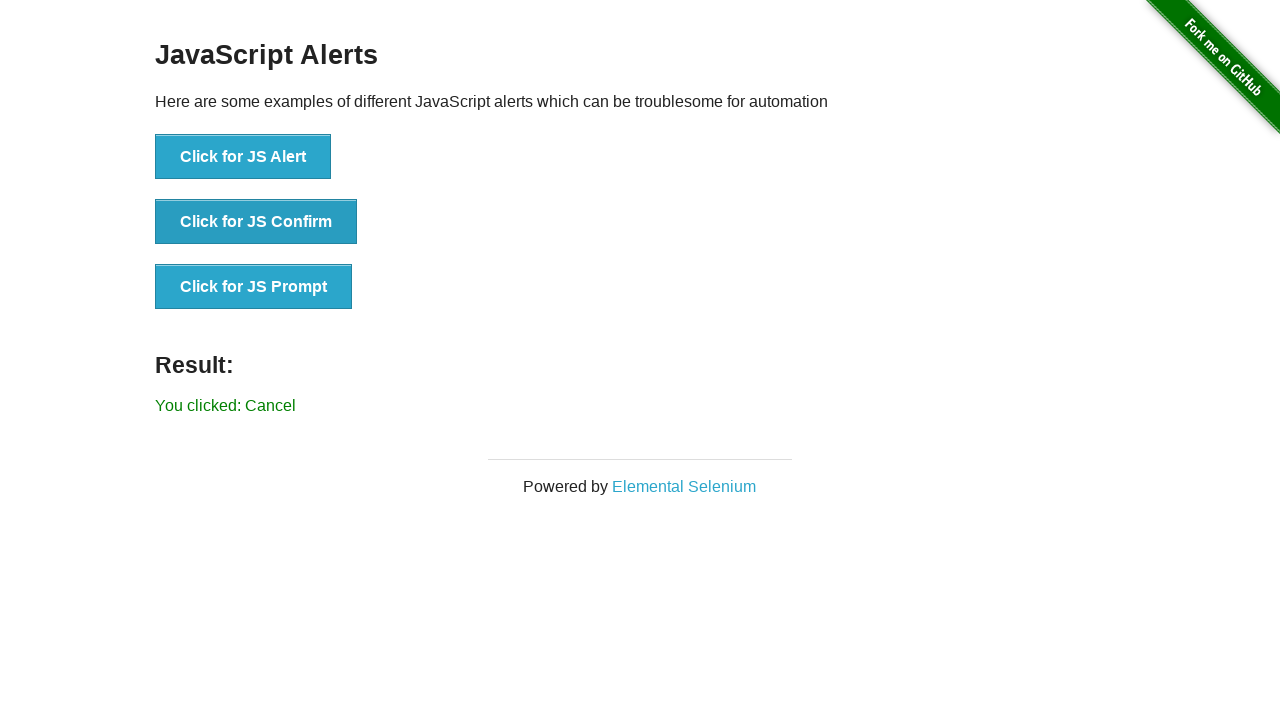

Set up dialog handler to accept JavaScript alerts
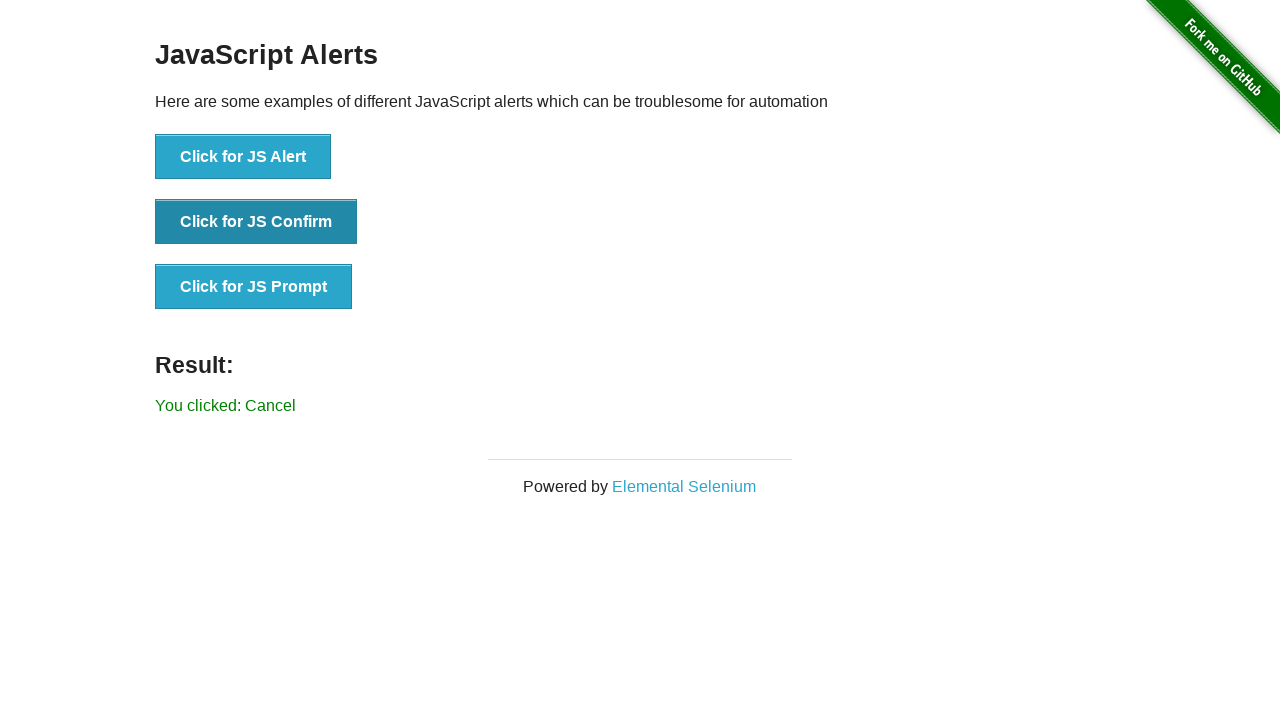

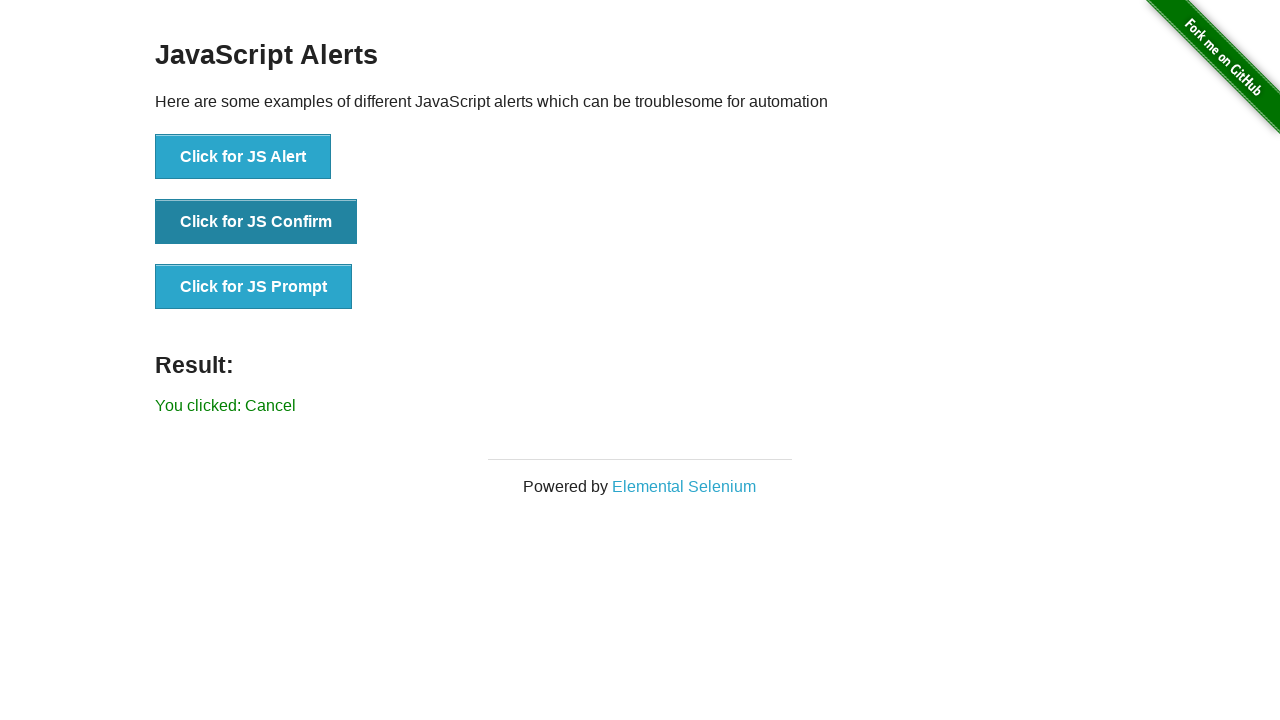